Tests basic browser navigation operations including refresh, back, and forward navigation on Flipkart website

Starting URL: https://www.flipkart.com/

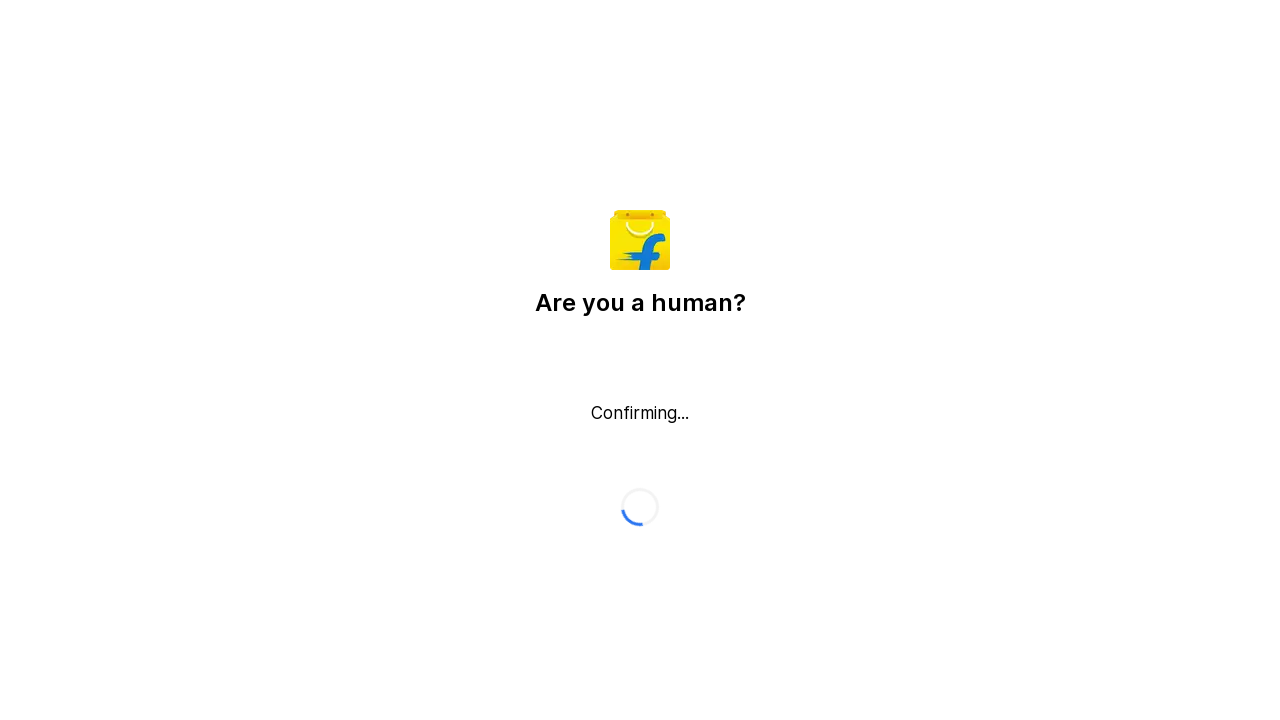

Retrieved page title and current URL from Flipkart
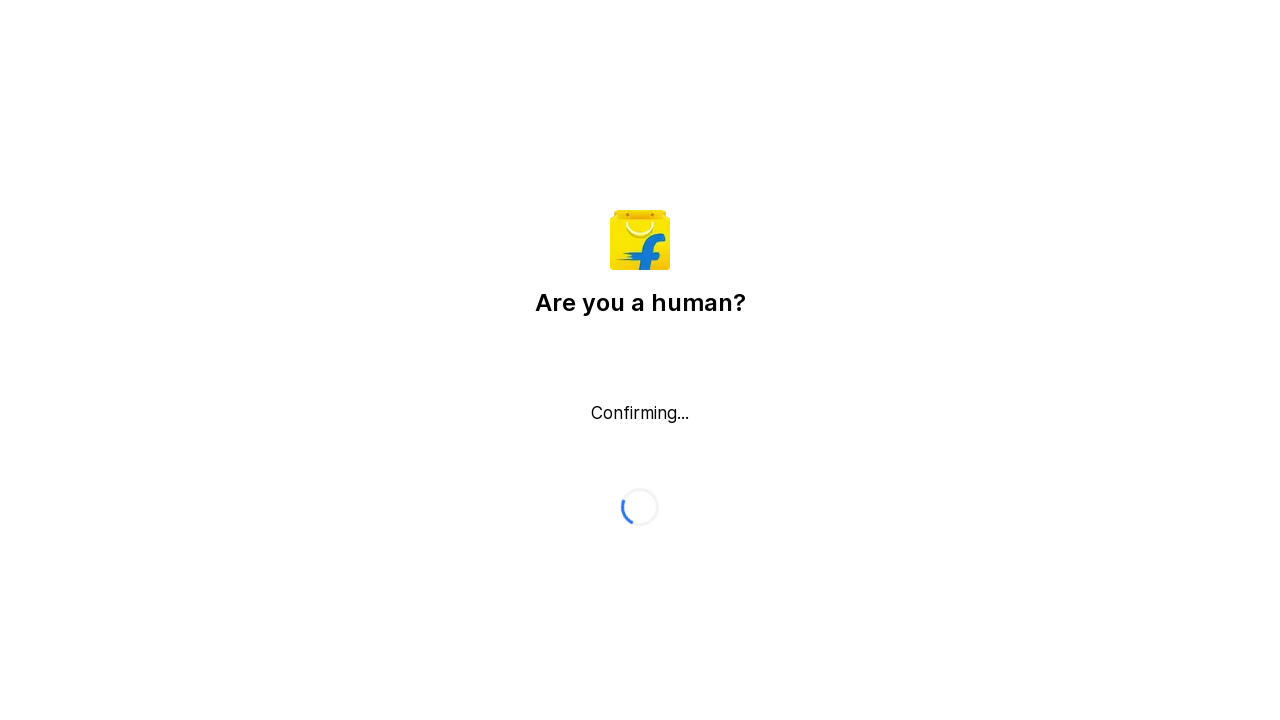

Refreshed the Flipkart page
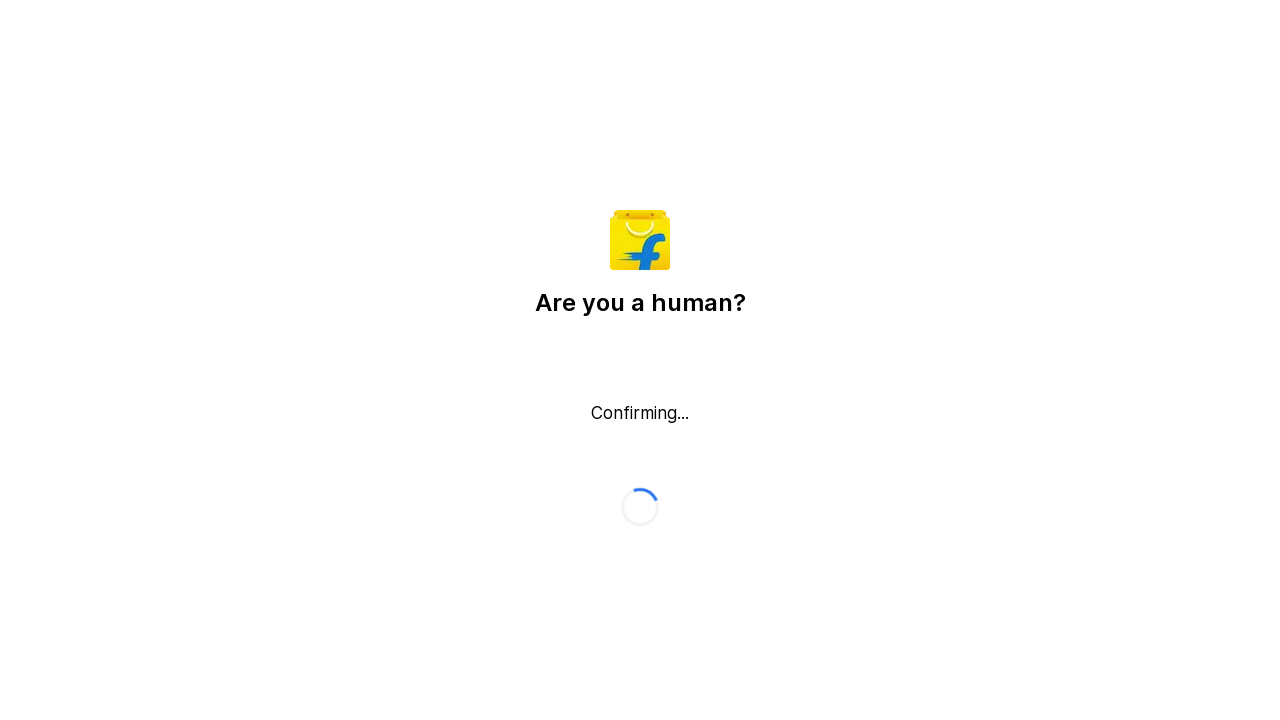

Navigated back from Flipkart
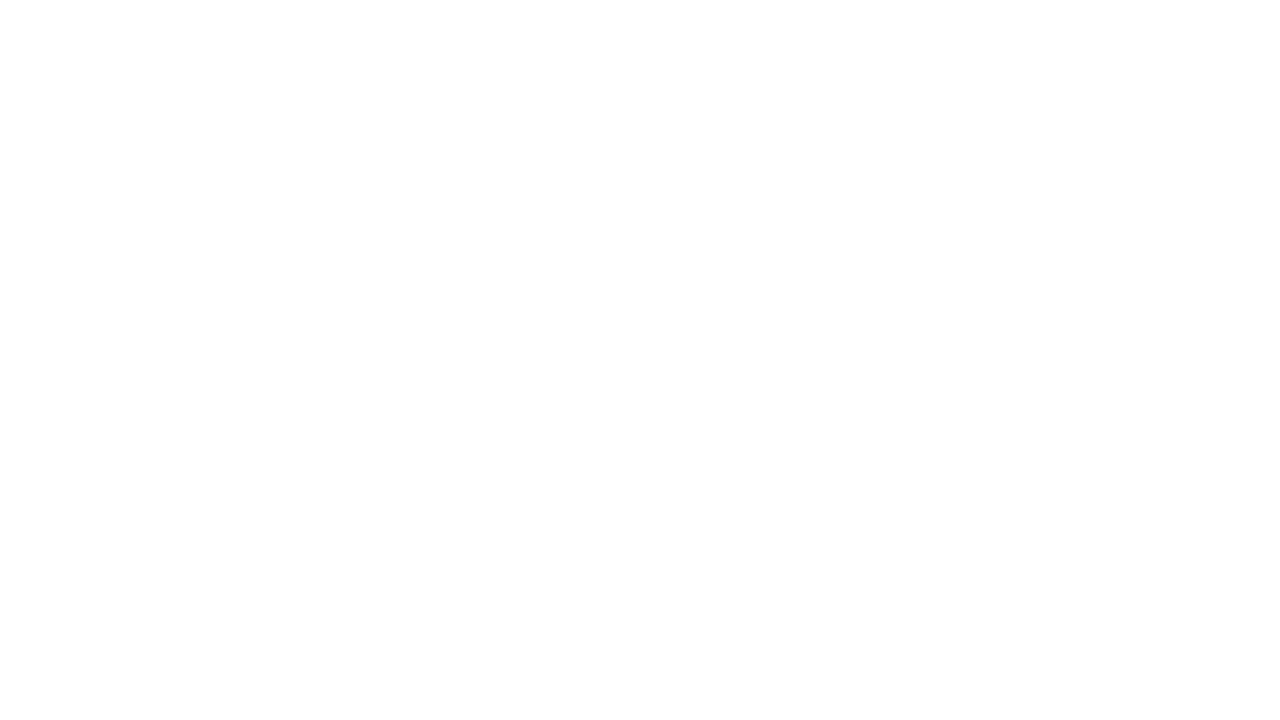

Navigated forward to return to Flipkart
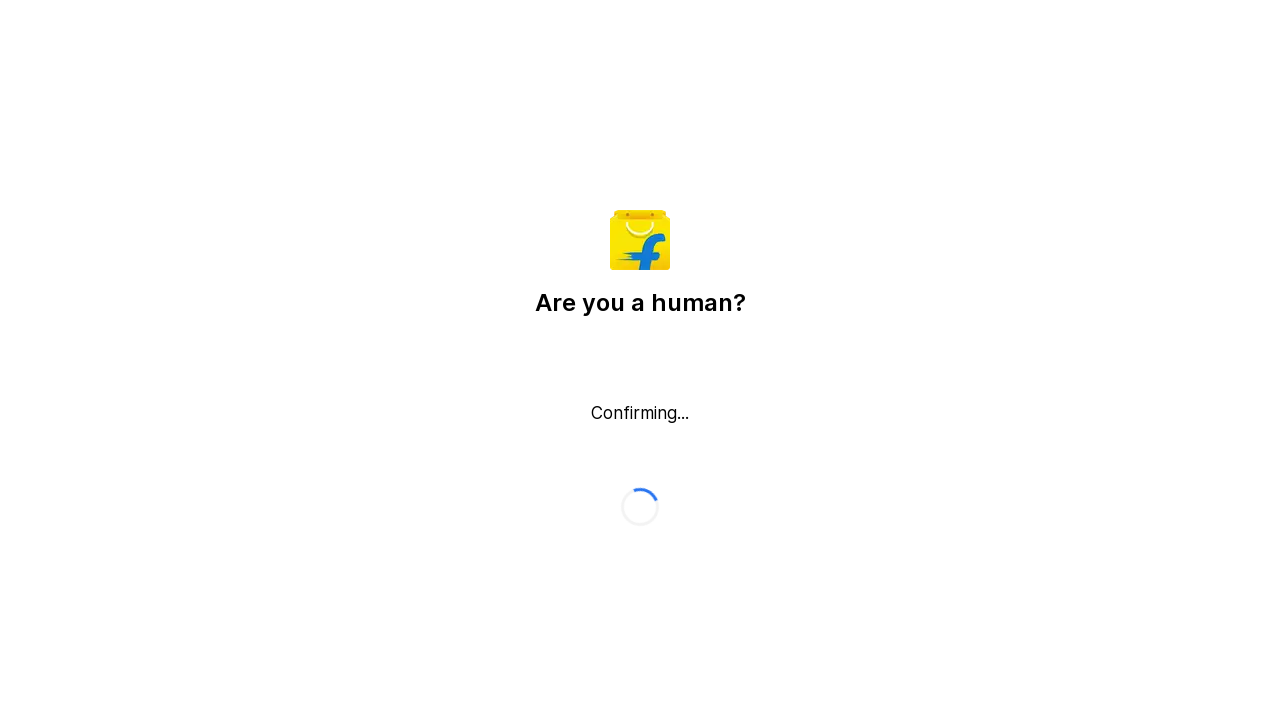

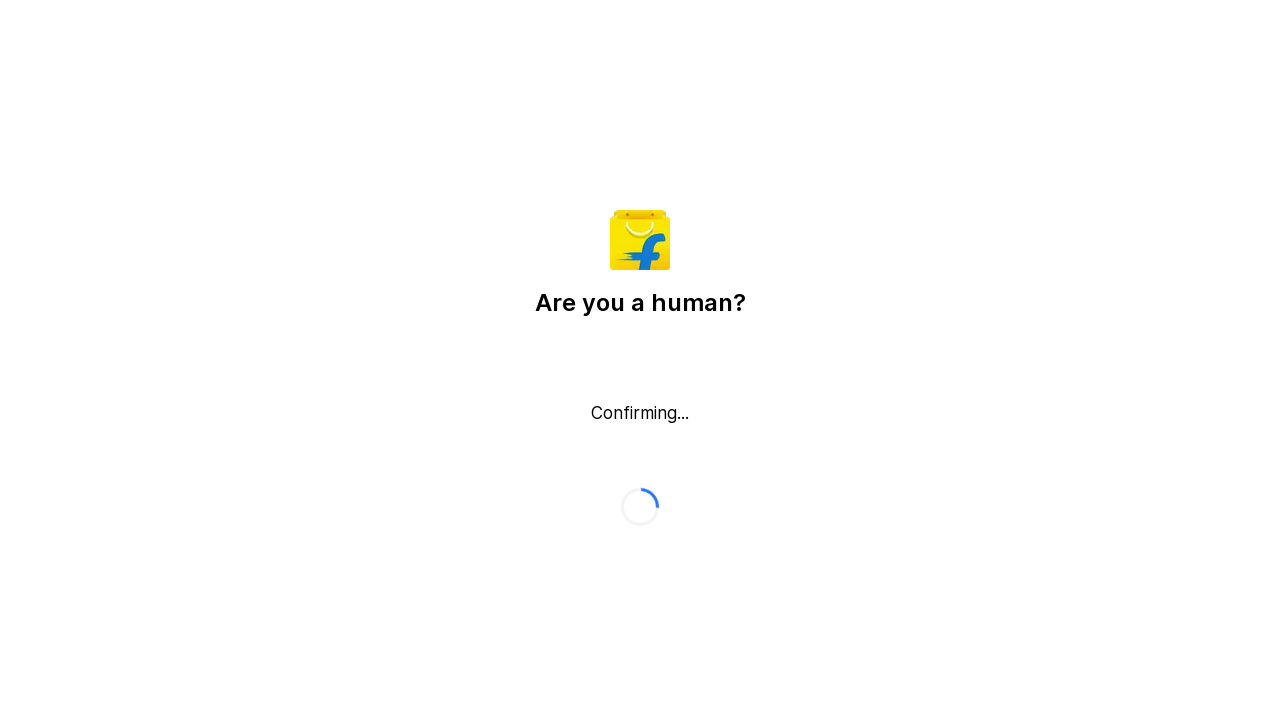